Tests adding a task to a to-do list application by entering text in the input field and clicking the add button, then verifying the task appears in the list

Starting URL: https://anjukshrestha.github.io/

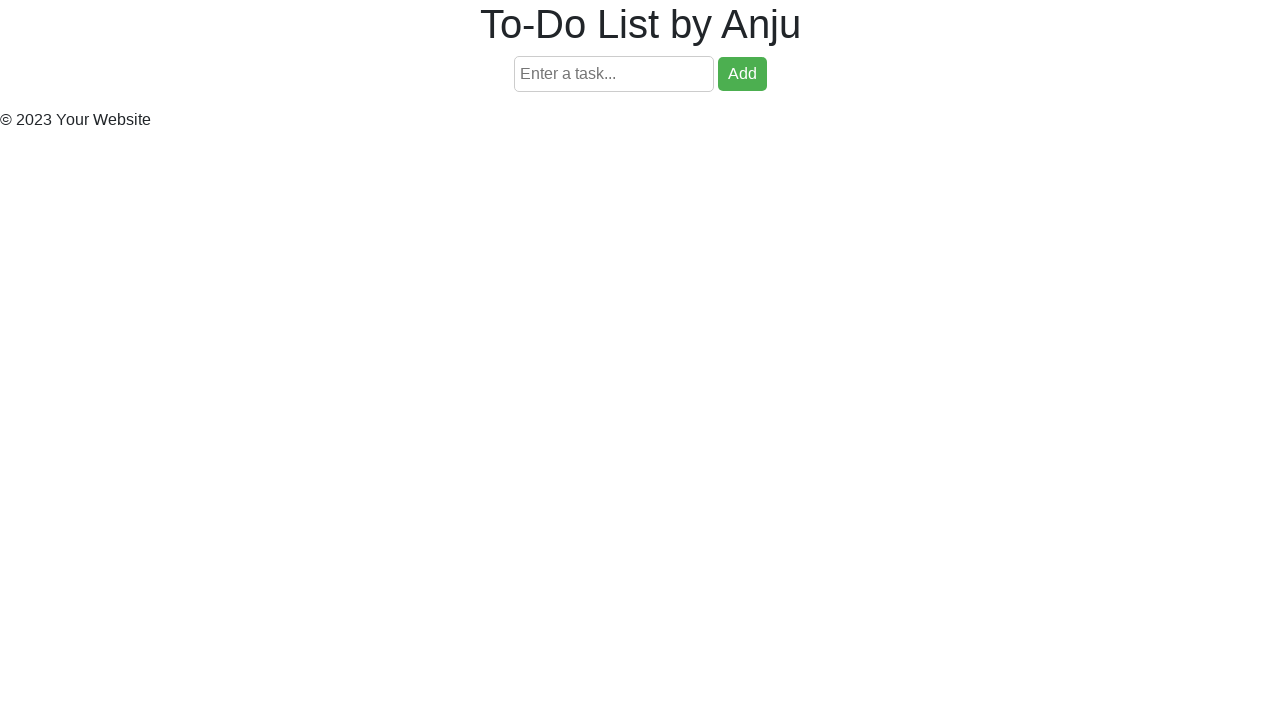

Clicked on the task input field at (614, 74) on #taskInput
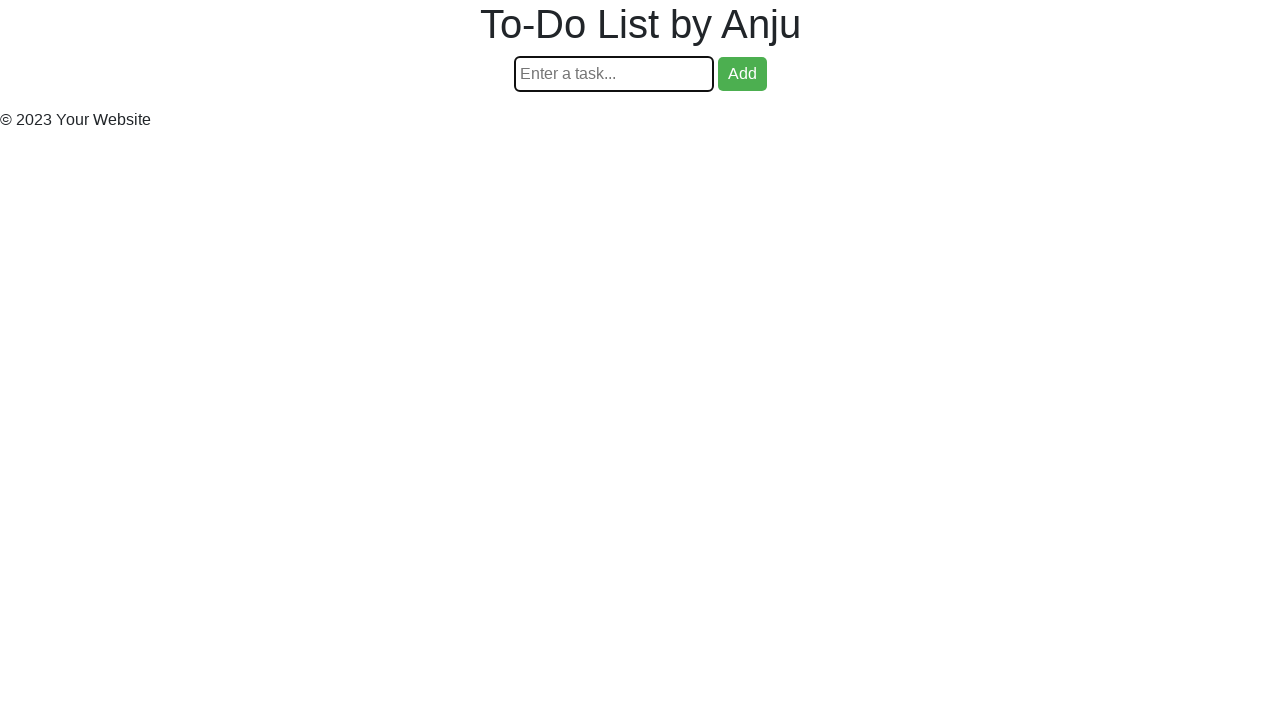

Entered 'test' as the task text on #taskInput
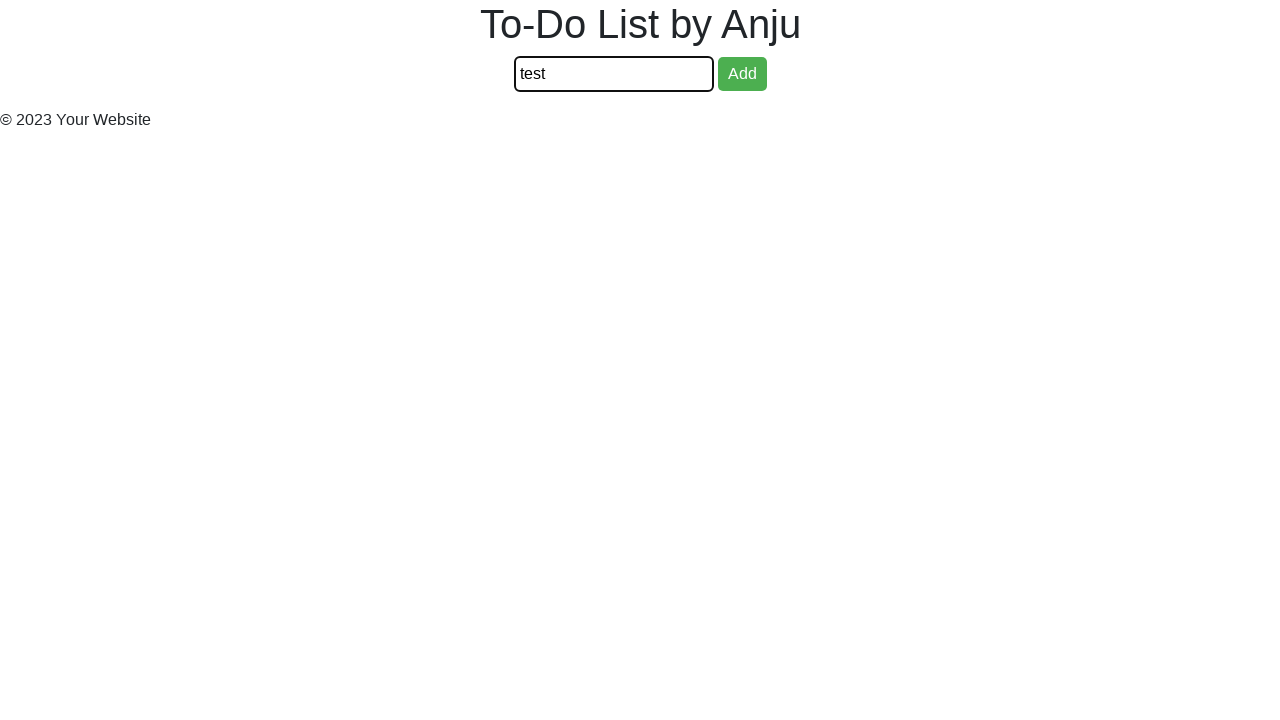

Clicked the add button to submit the task at (742, 74) on #addButton
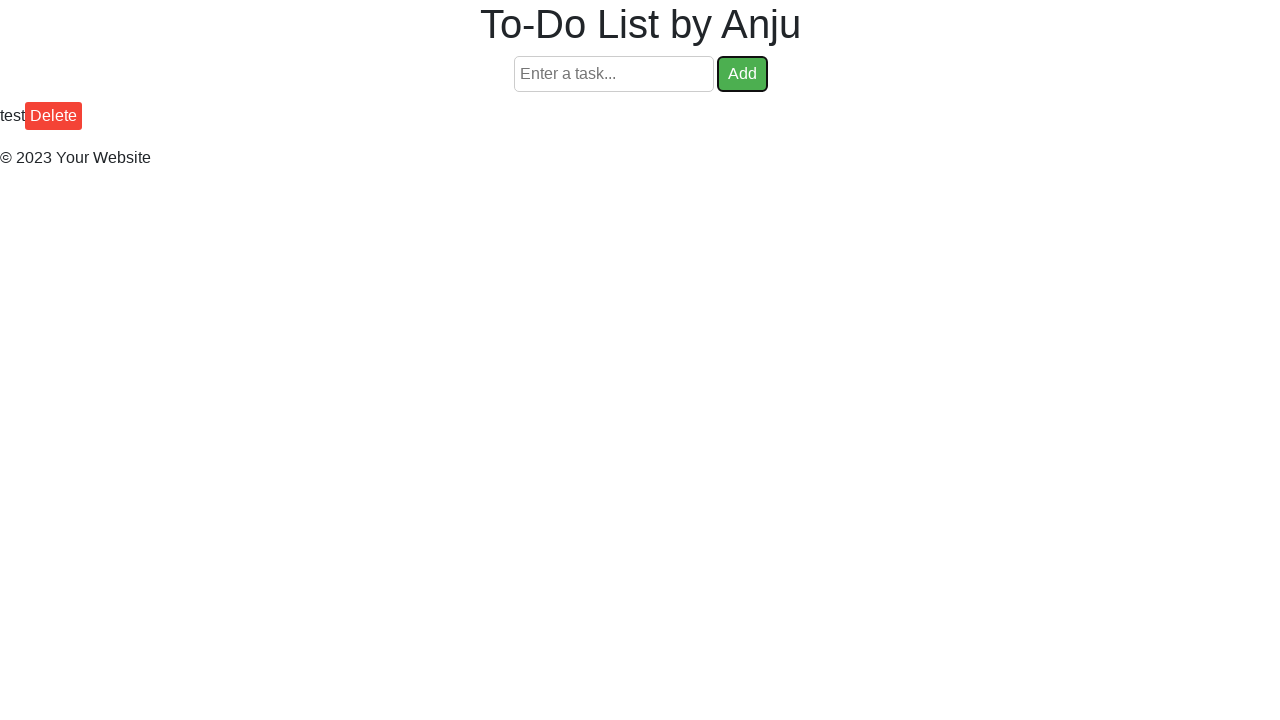

Task appeared in the list - verified the task is now visible
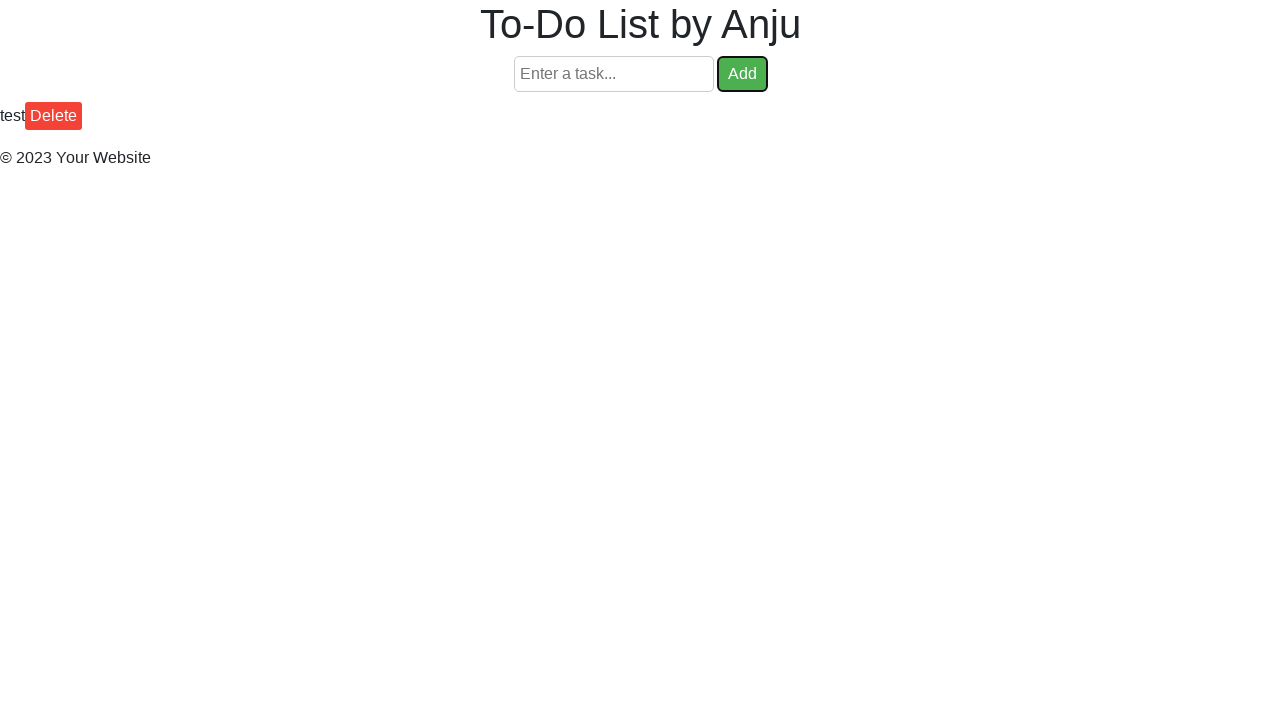

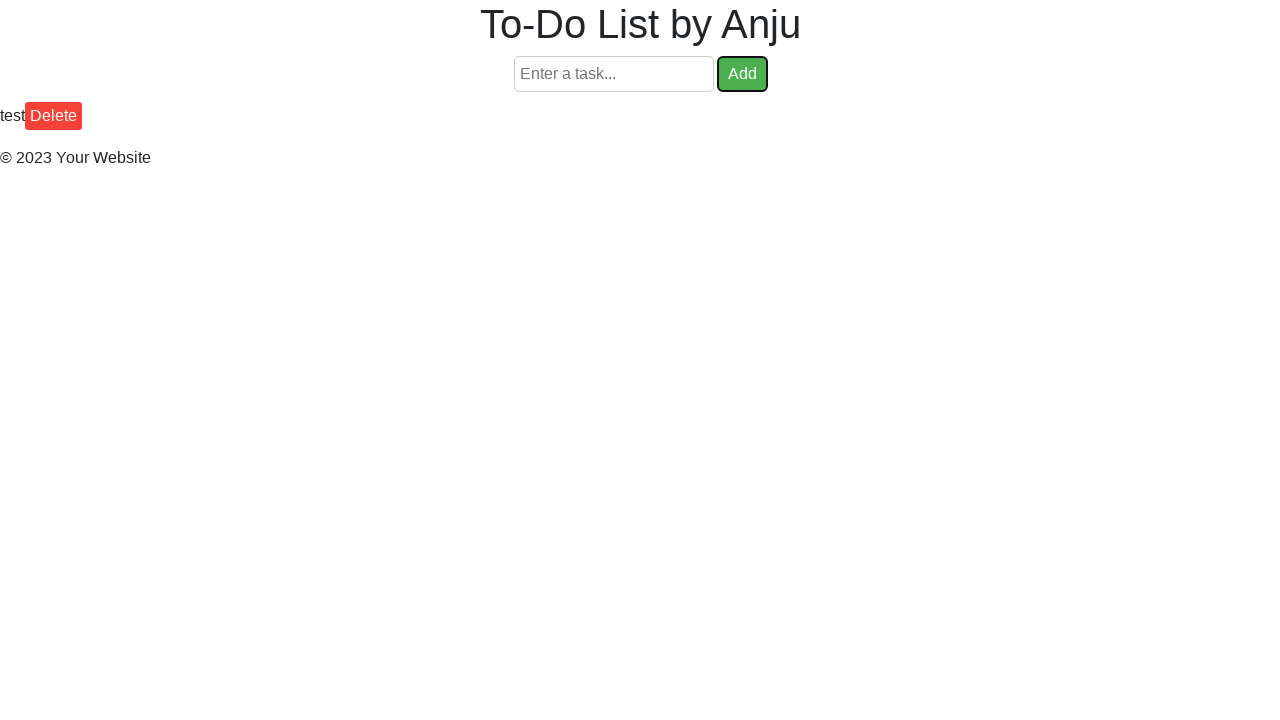